Tests an autocomplete input field on a practice automation page by typing a partial country name and verifying the input element is accessible and functional.

Starting URL: https://rahulshettyacademy.com/AutomationPractice/

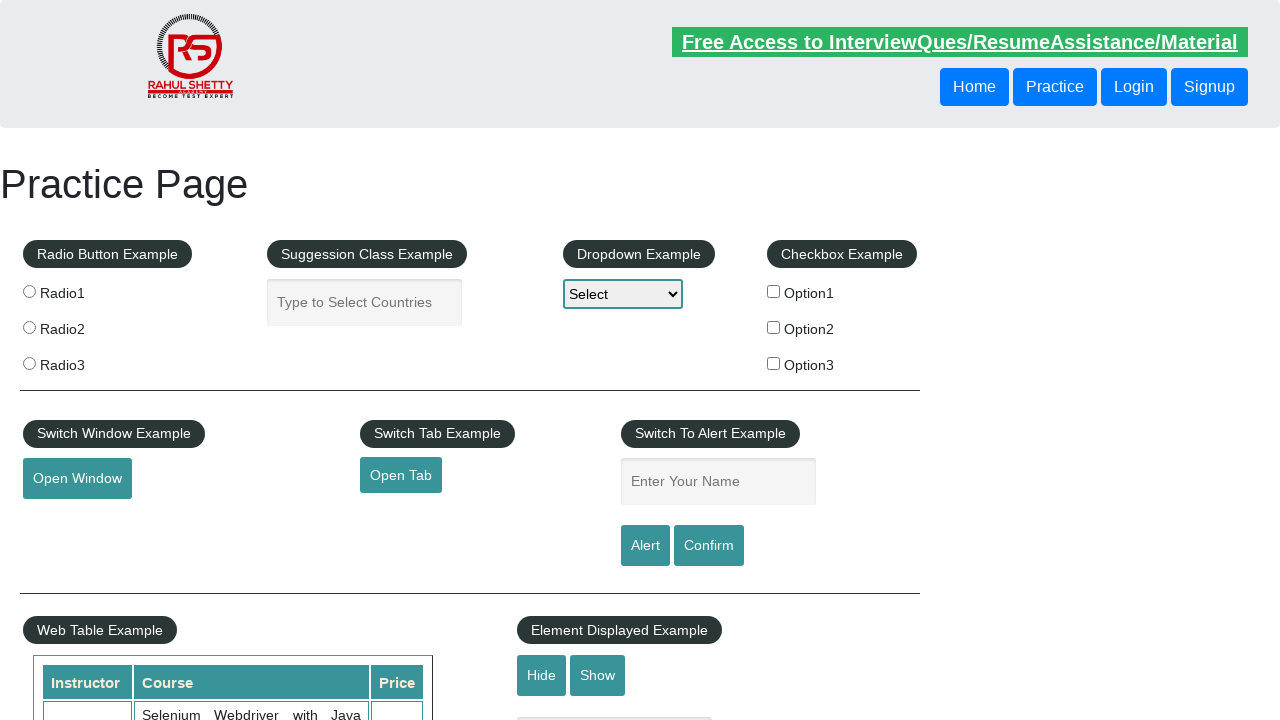

Waited for autocomplete input field to be visible
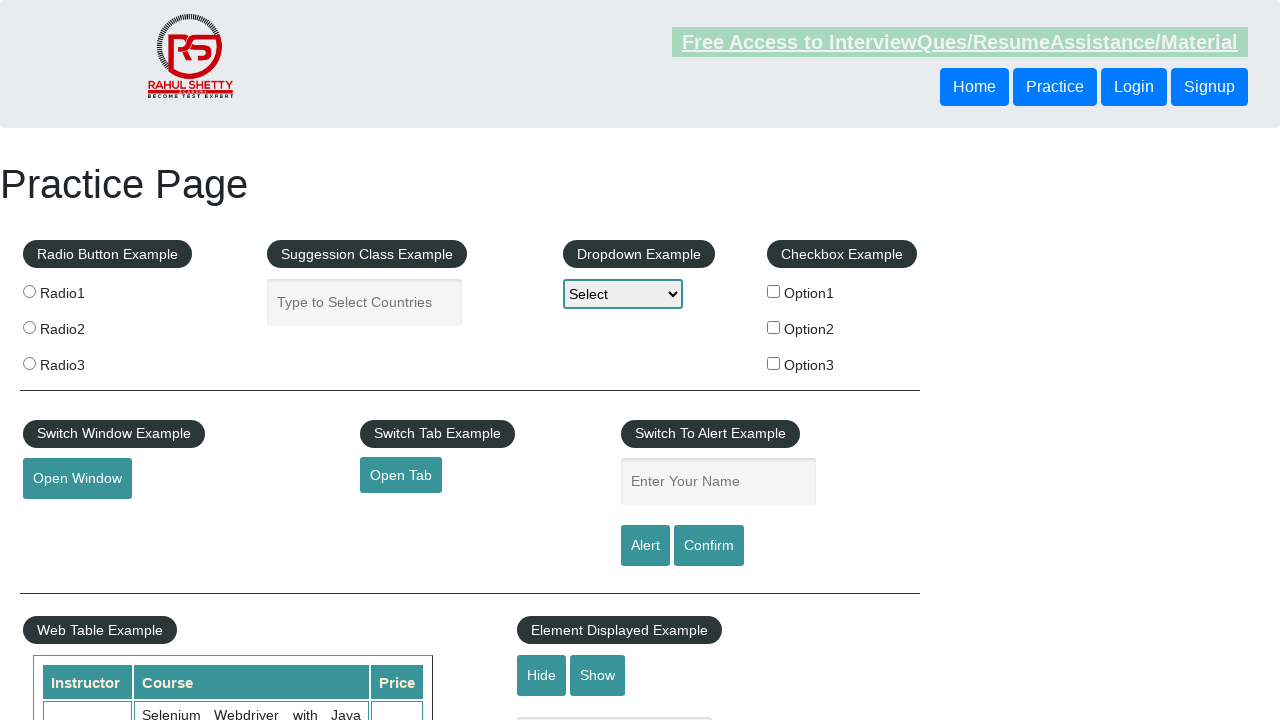

Filled autocomplete input field with partial country name 'Ind' on input.inputs.ui-autocomplete-input
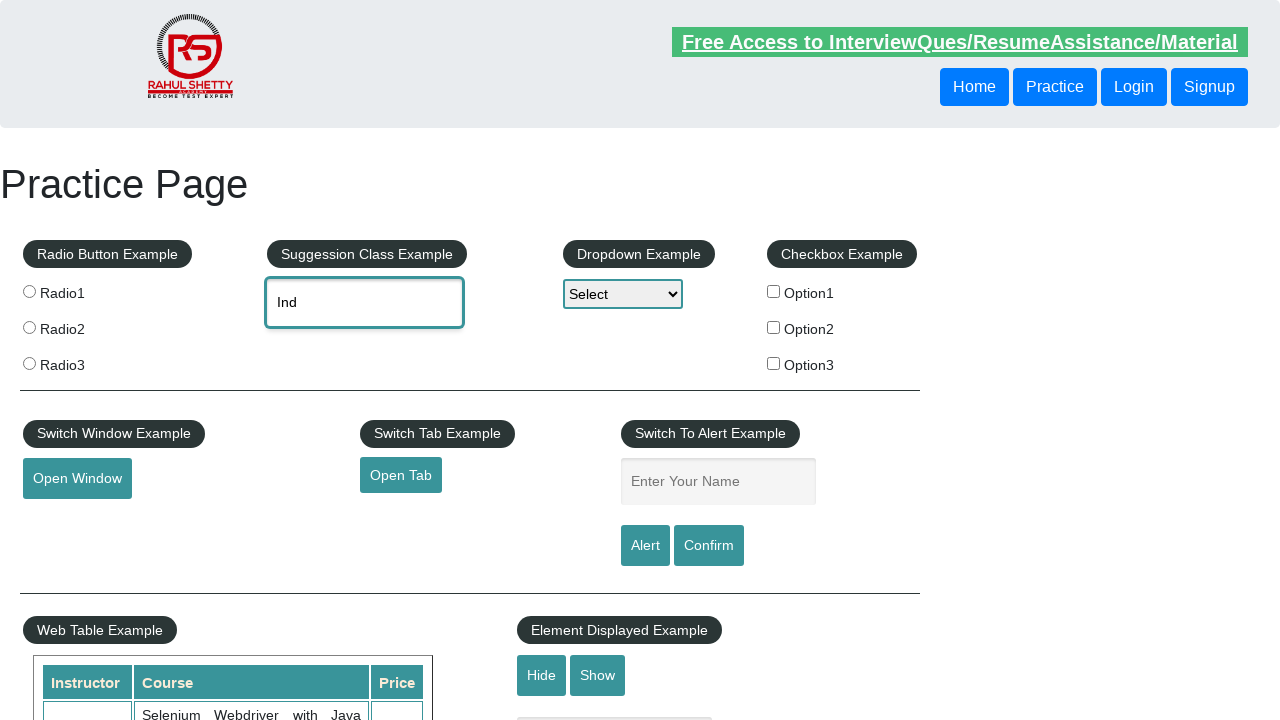

Waited 500ms for autocomplete suggestions to appear
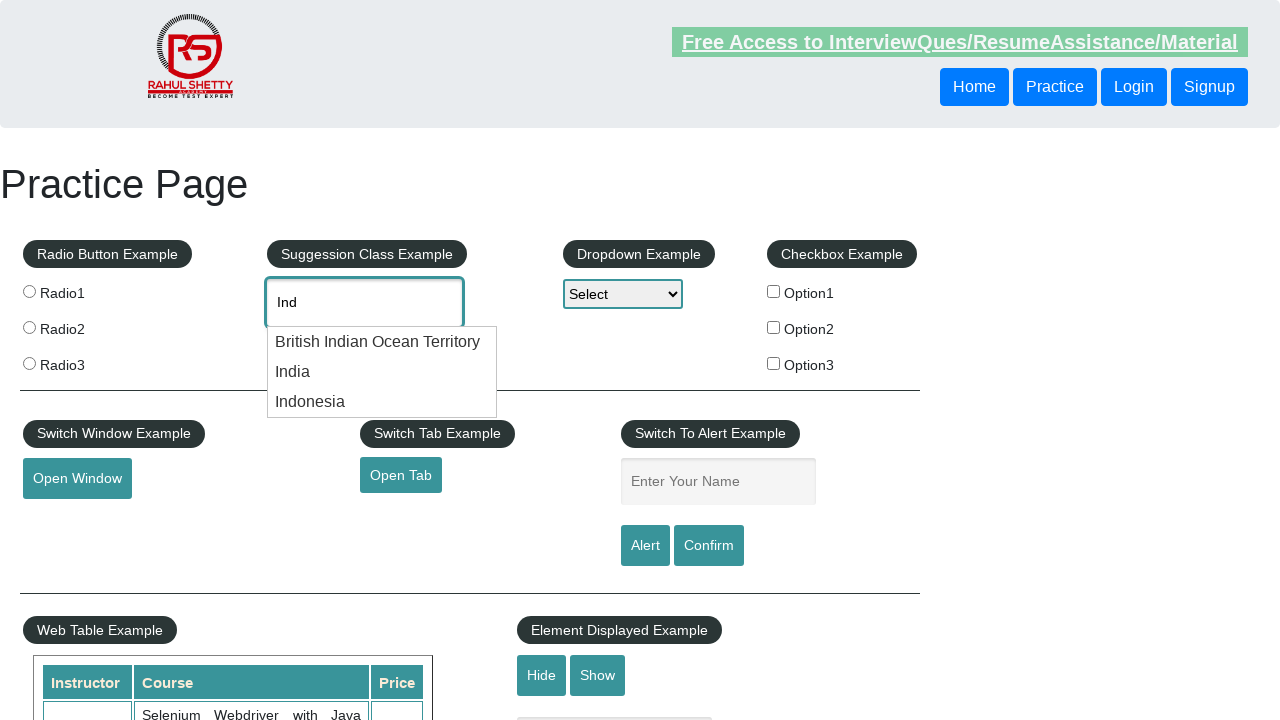

Located the autocomplete input element
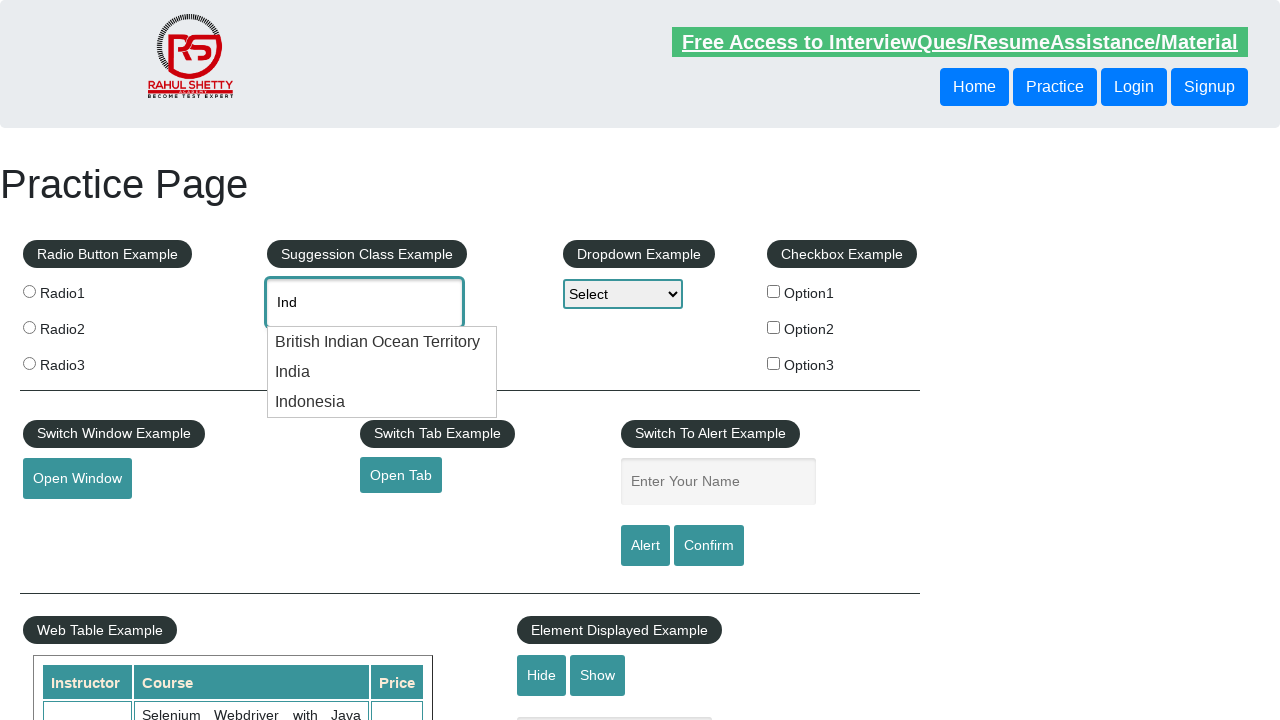

Verified input element contains expected value 'Ind'
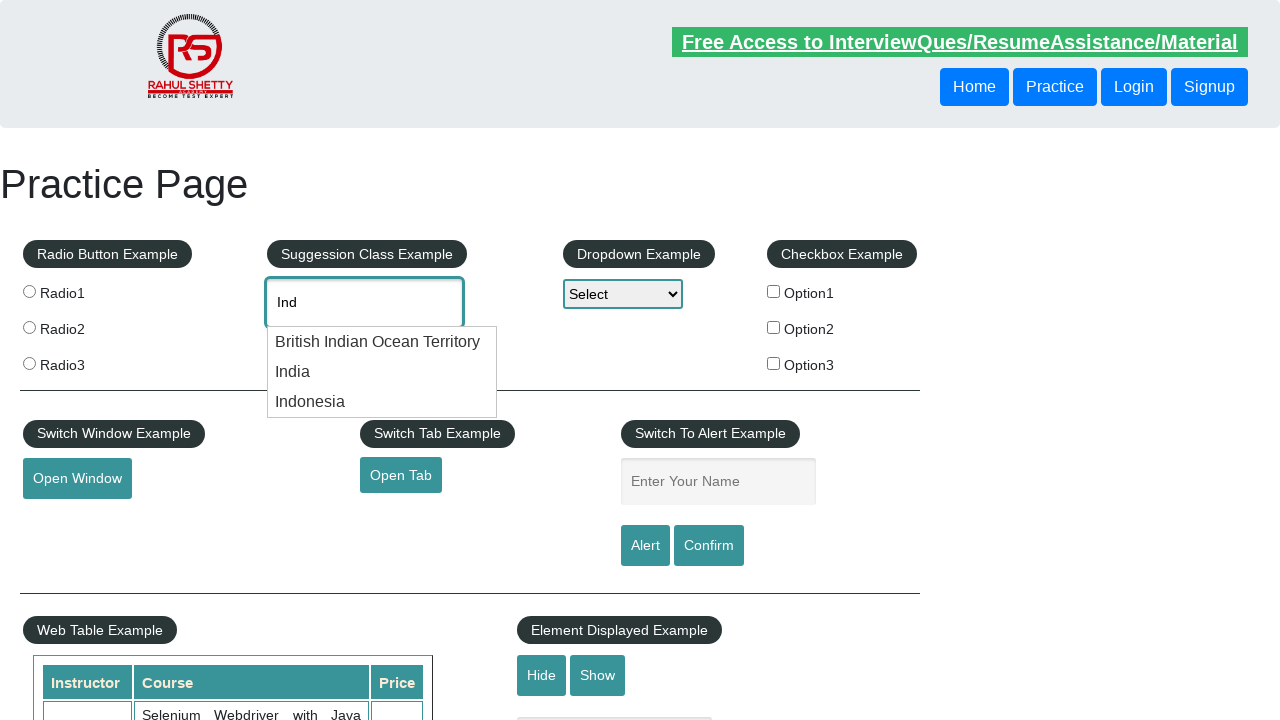

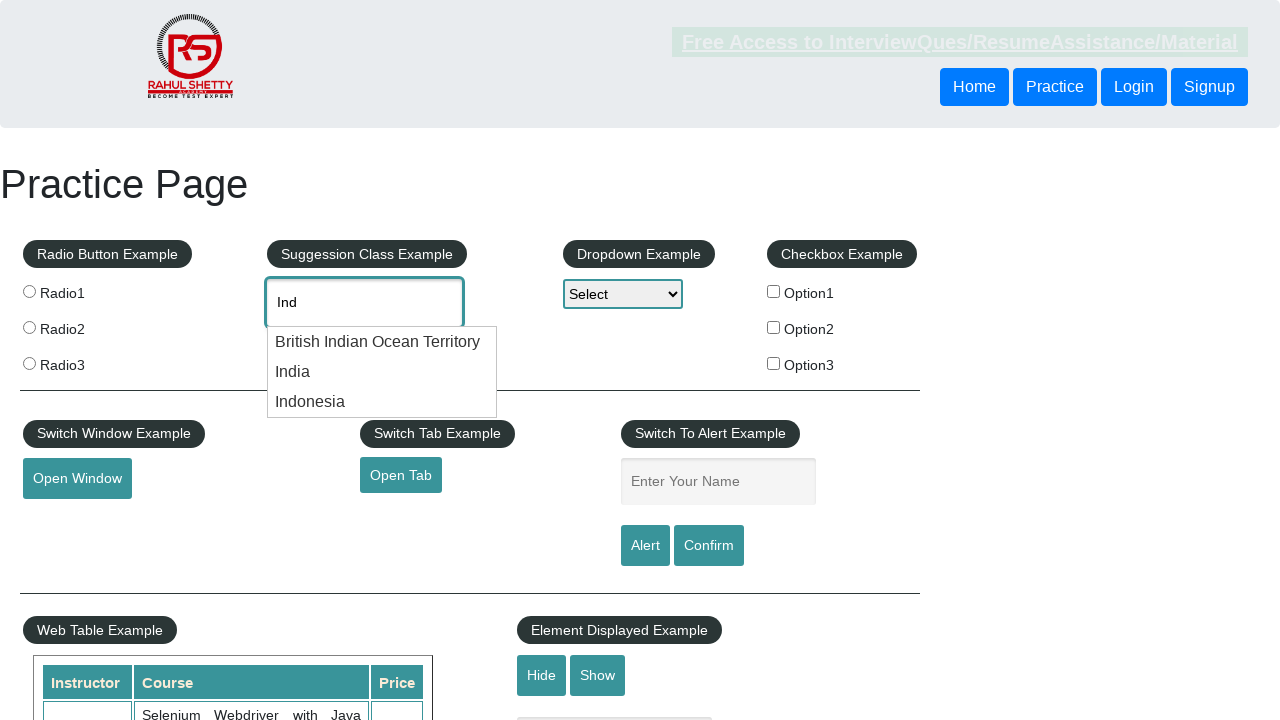